Navigates to Fast.com speed test website, verifies the logo is displayed, and waits for the internet speed test result to appear

Starting URL: https://fast.com/

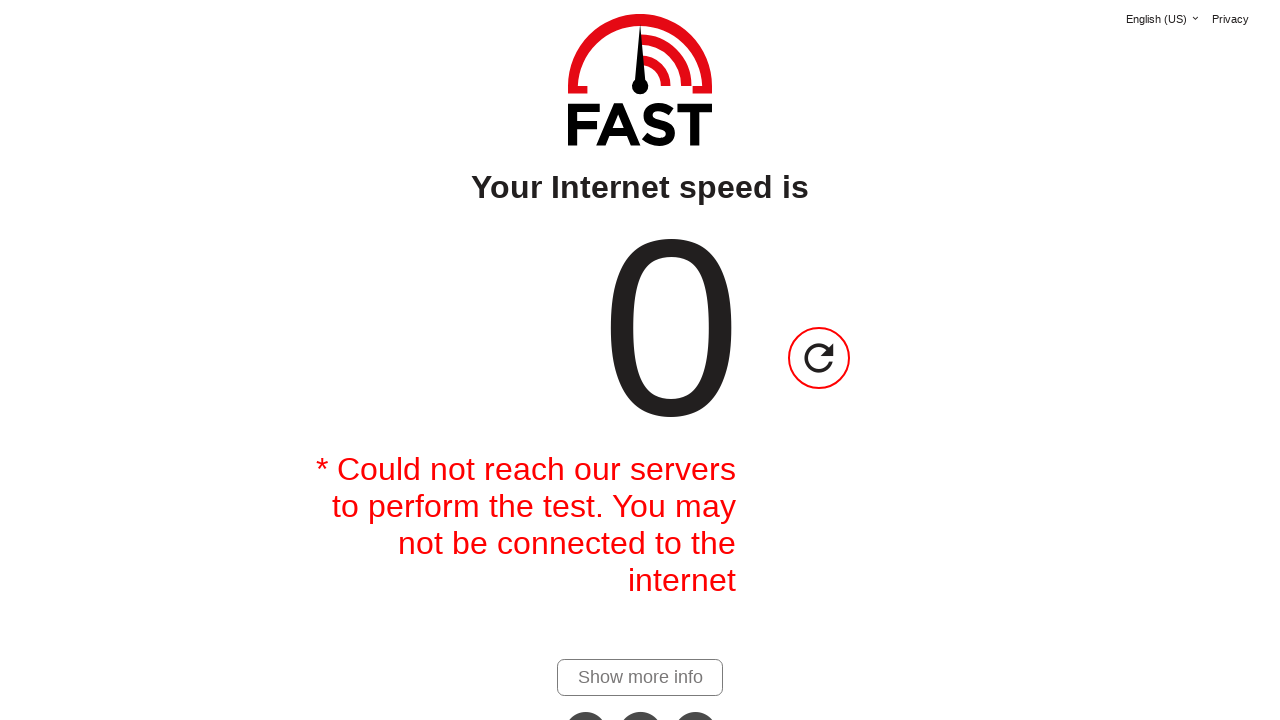

Navigated to Fast.com speed test website
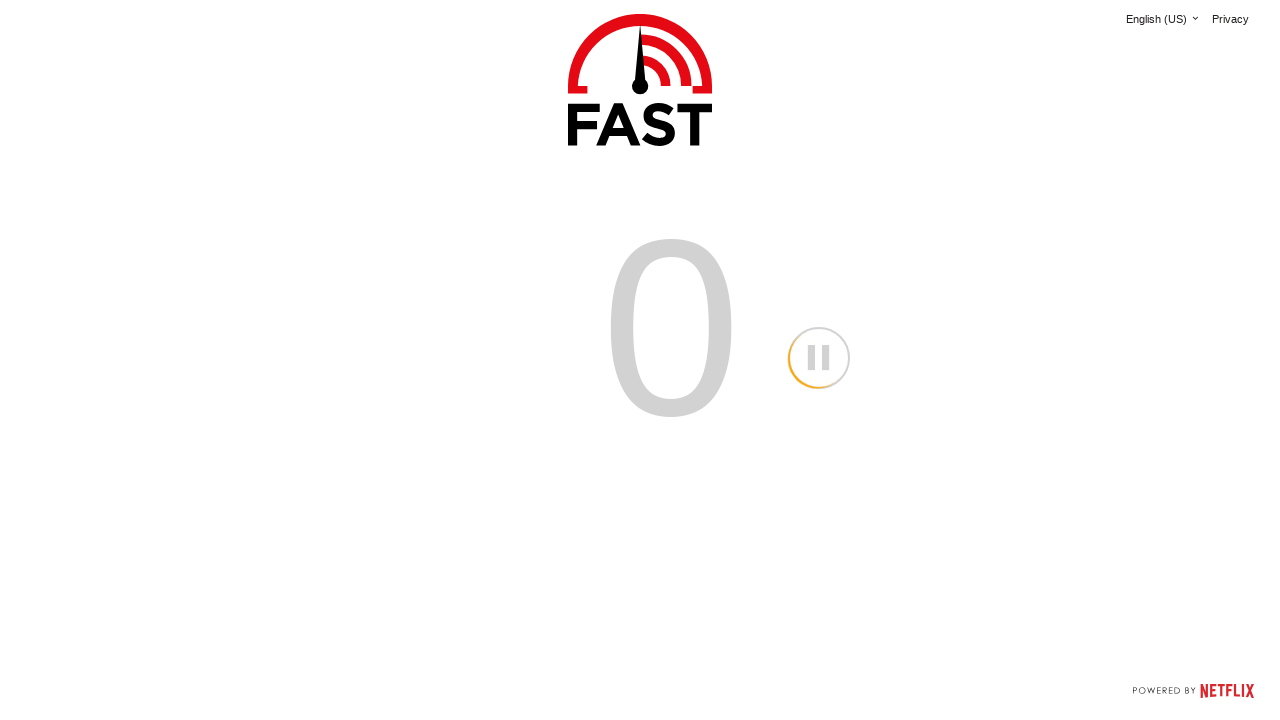

Located Fast.com logo element
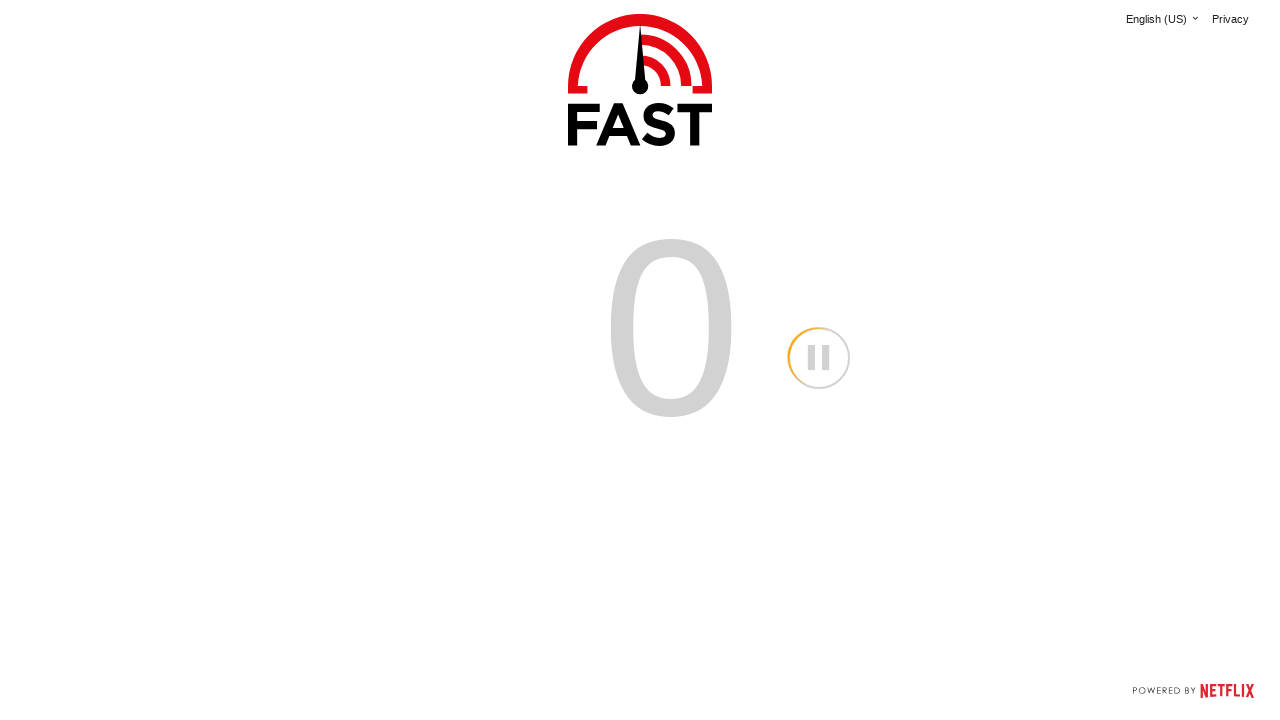

Verified that the Fast.com logo is visible
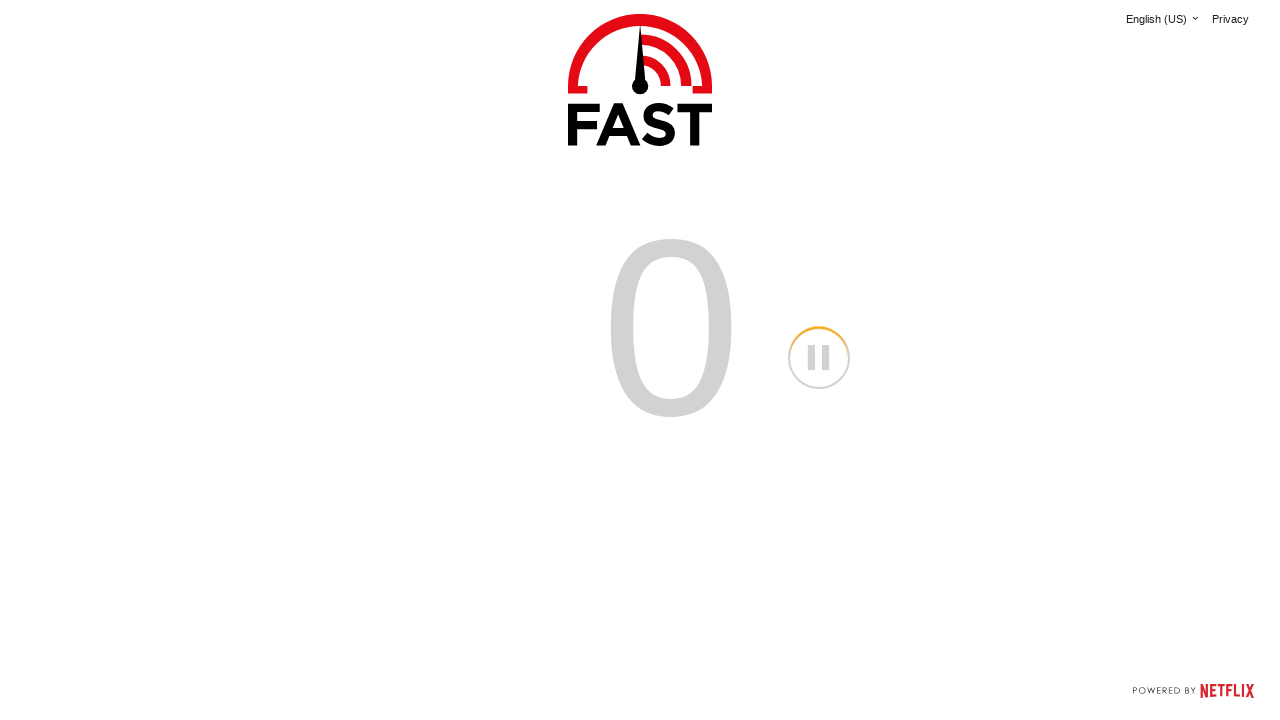

Internet speed test result appeared on page
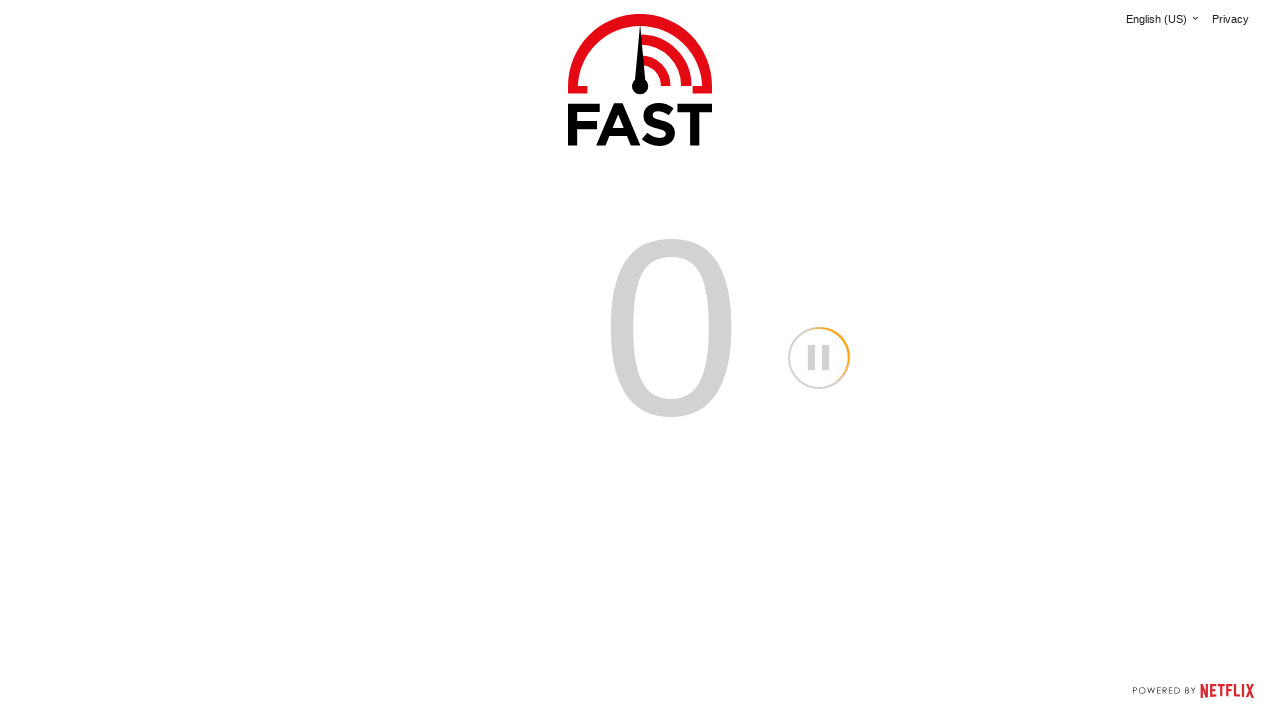

Located speed value element
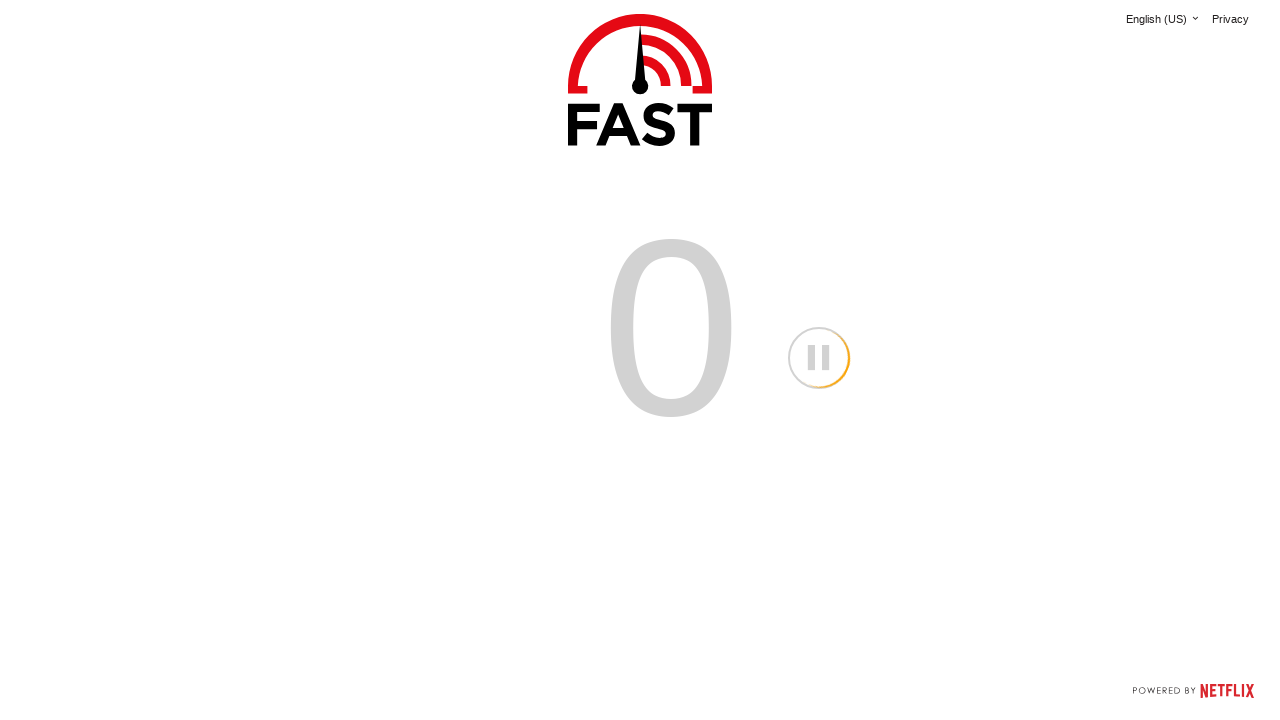

Retrieved internet speed value: 
                                0
                            
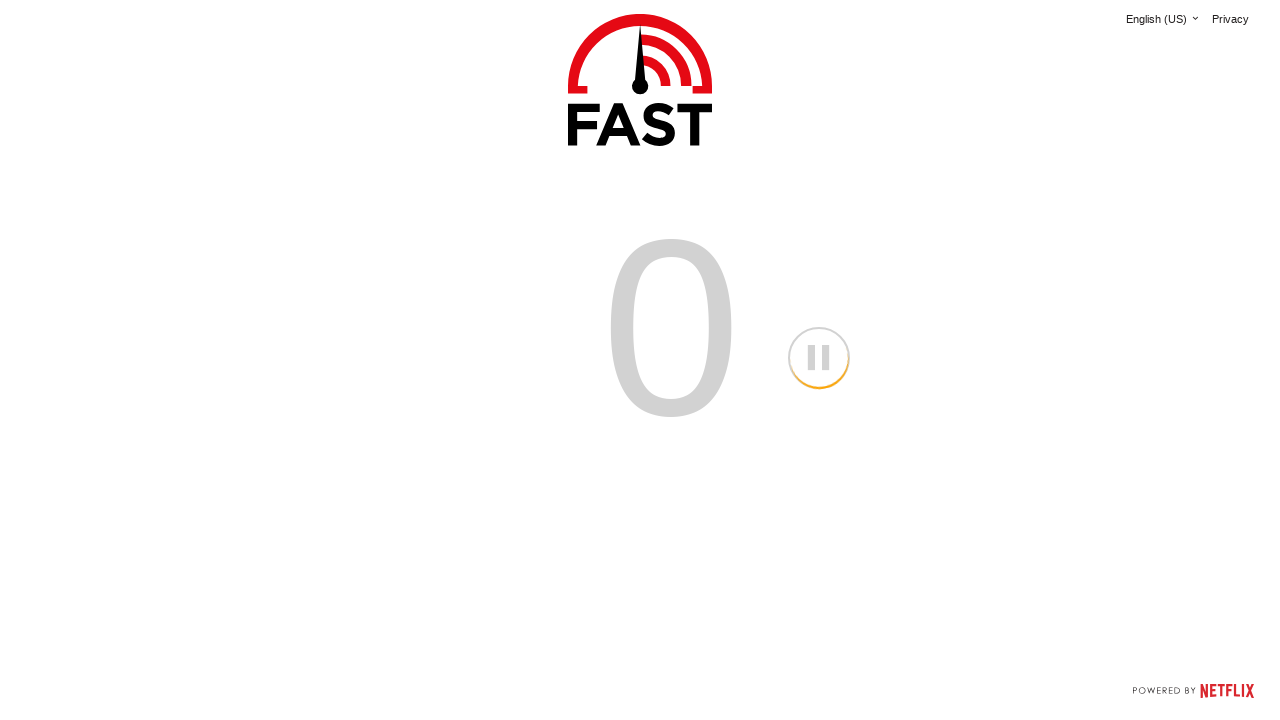

Printed speed test result: 
                                0
                            
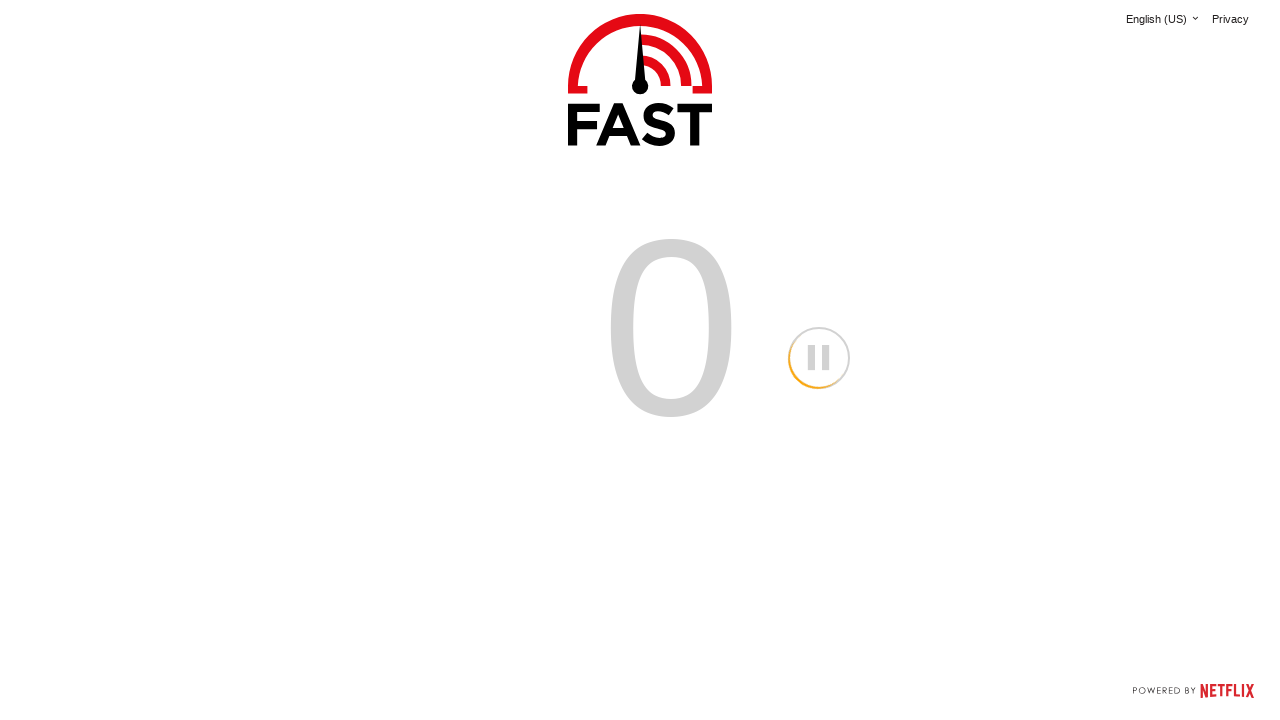

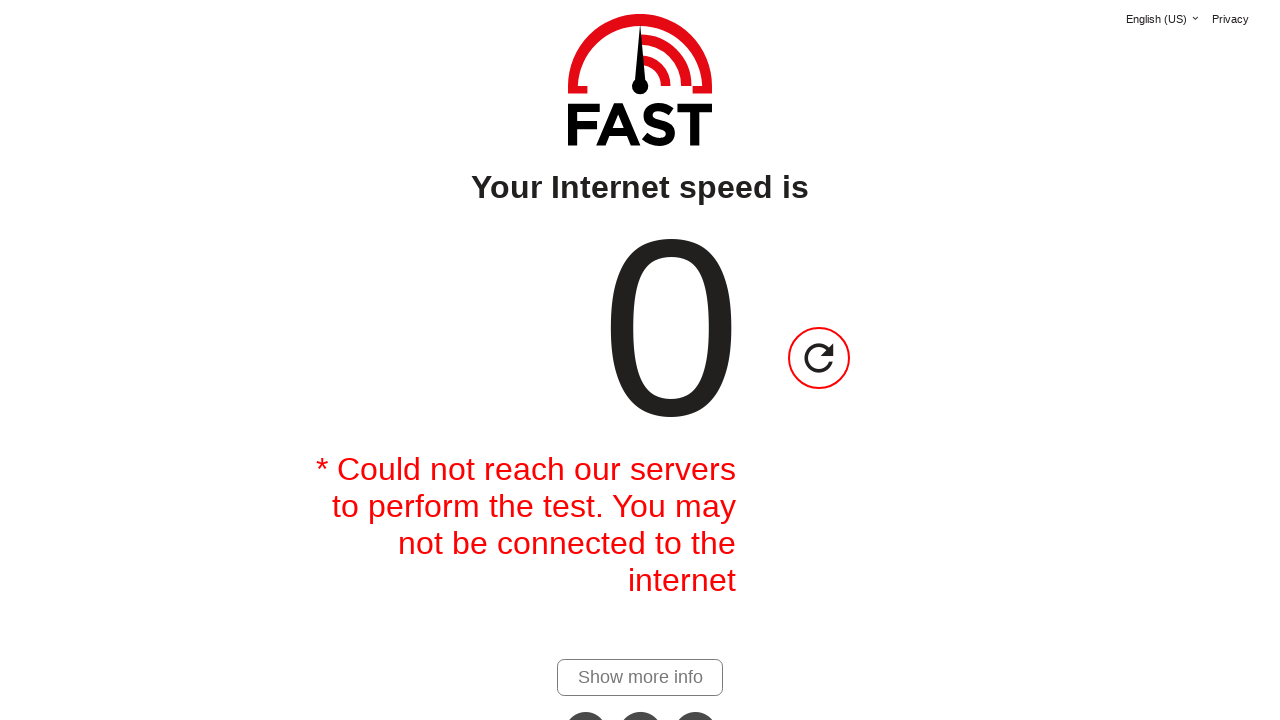